Tests that the todo counter displays the correct number of items

Starting URL: https://demo.playwright.dev/todomvc

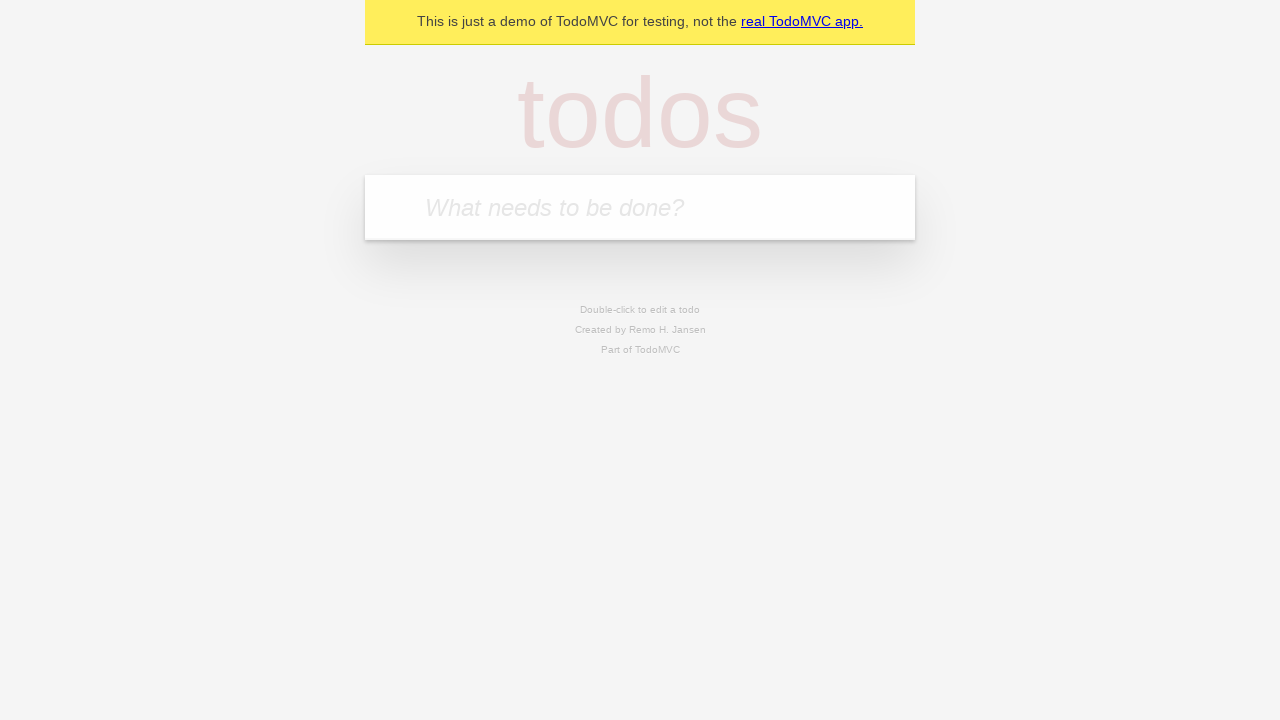

Located the todo input field
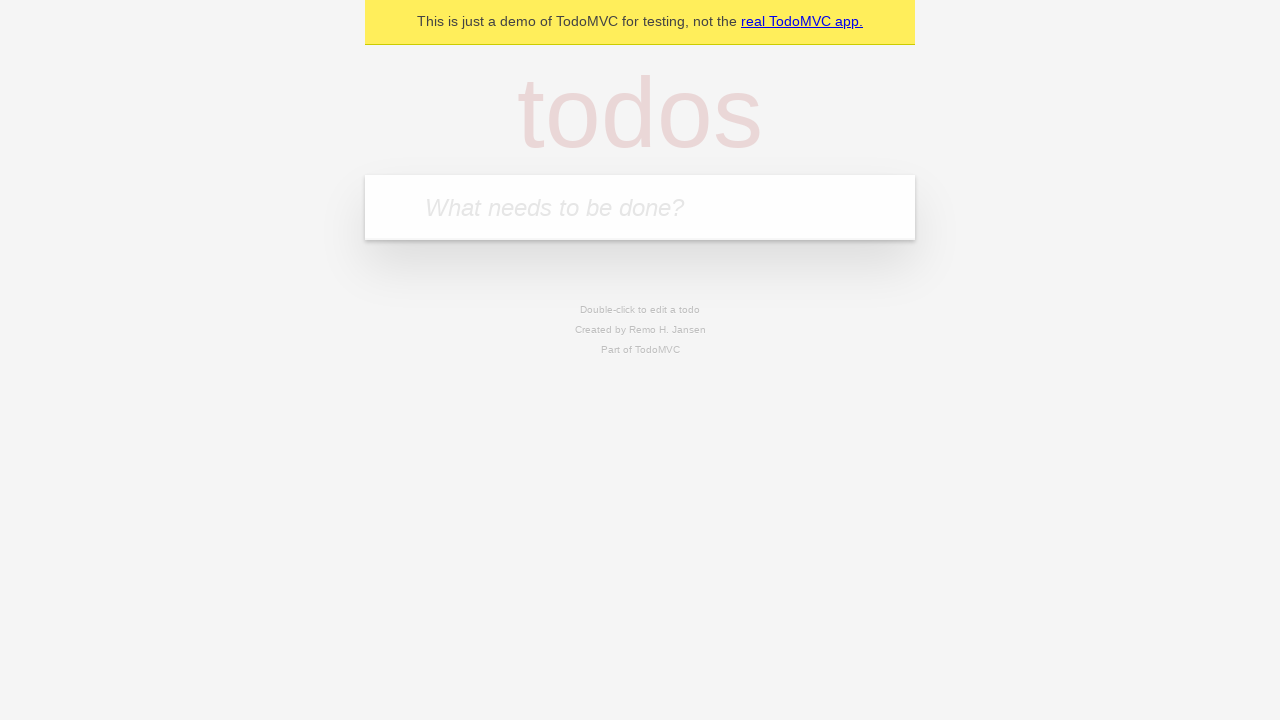

Filled first todo item with 'buy some cheese' on internal:attr=[placeholder="What needs to be done?"i]
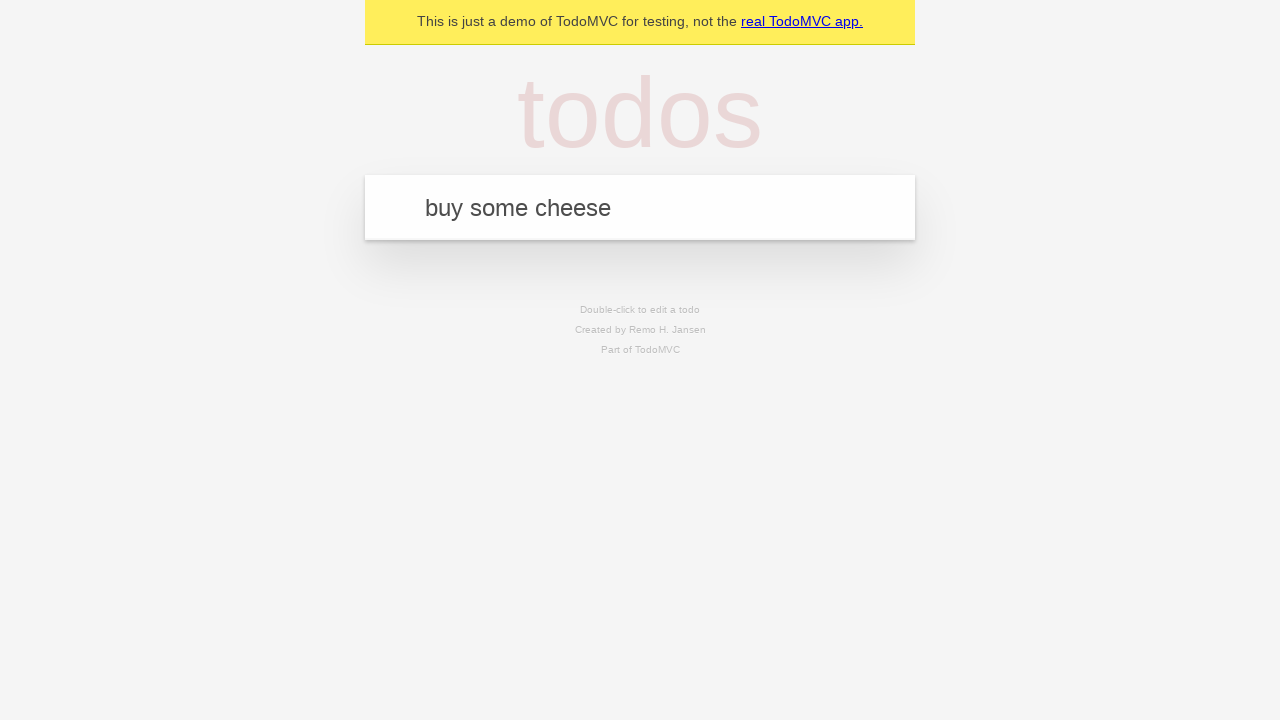

Pressed Enter to create first todo item on internal:attr=[placeholder="What needs to be done?"i]
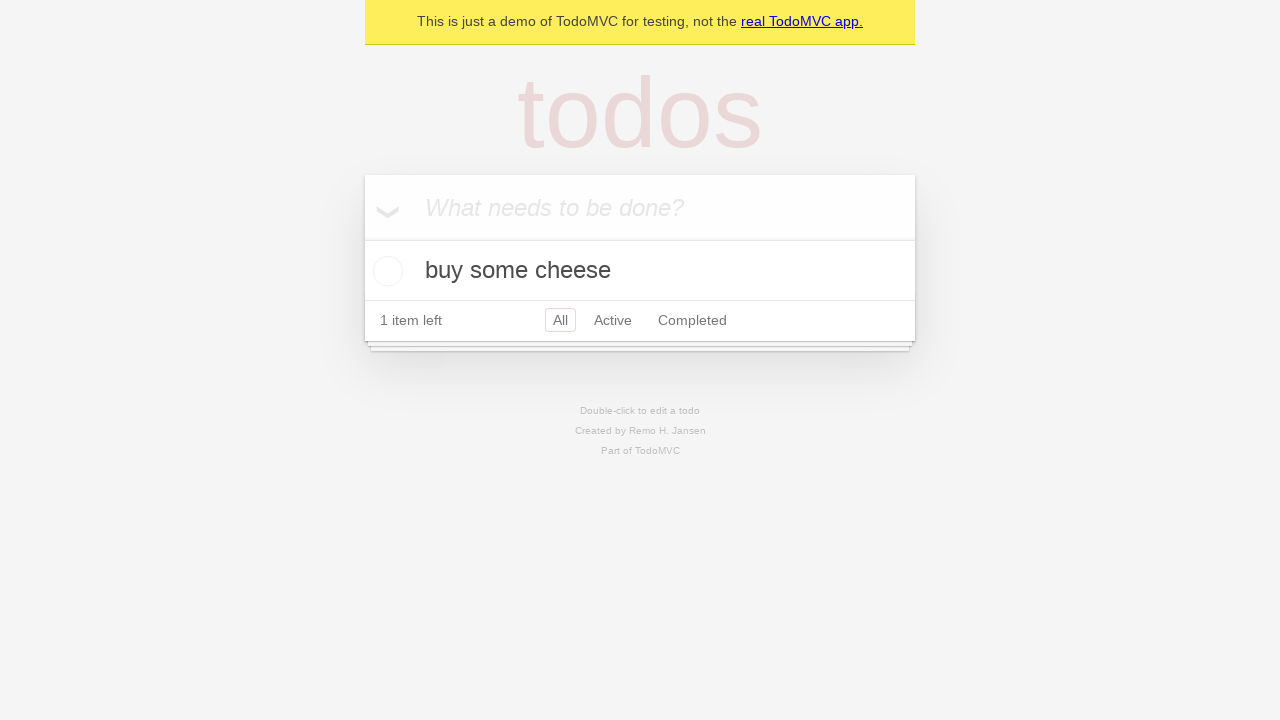

Todo counter element appeared
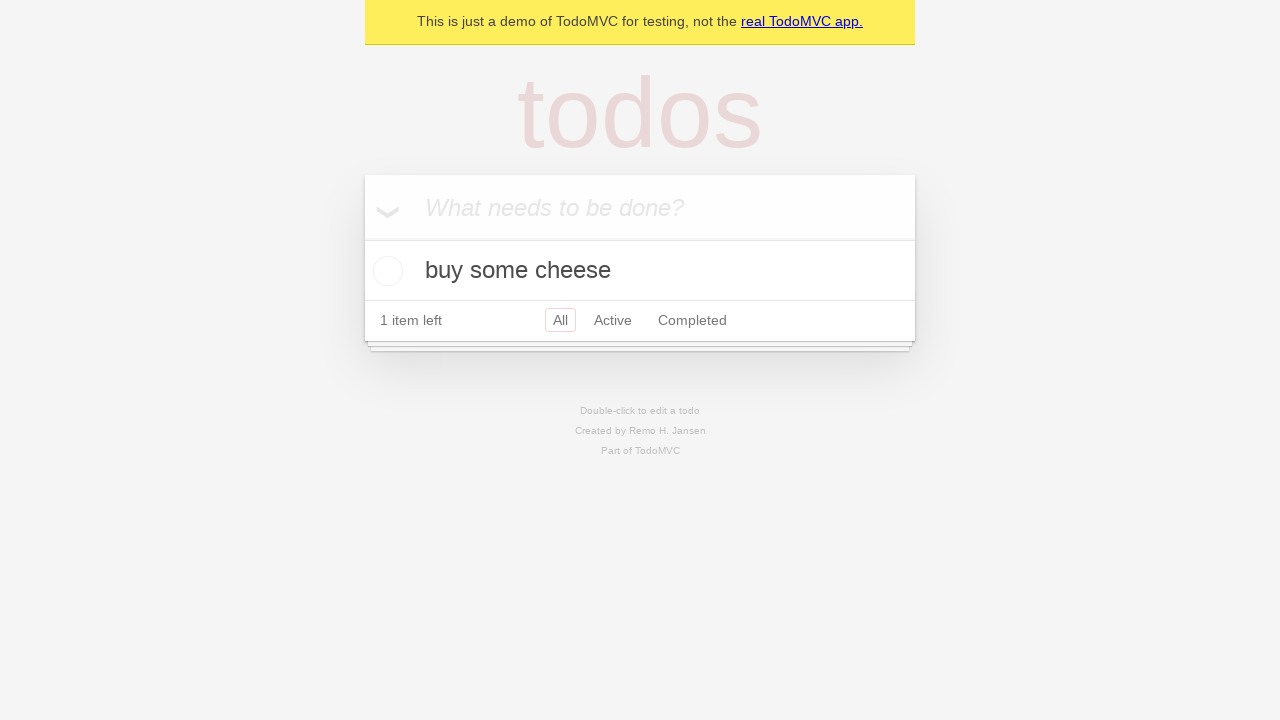

Filled second todo item with 'feed the cat' on internal:attr=[placeholder="What needs to be done?"i]
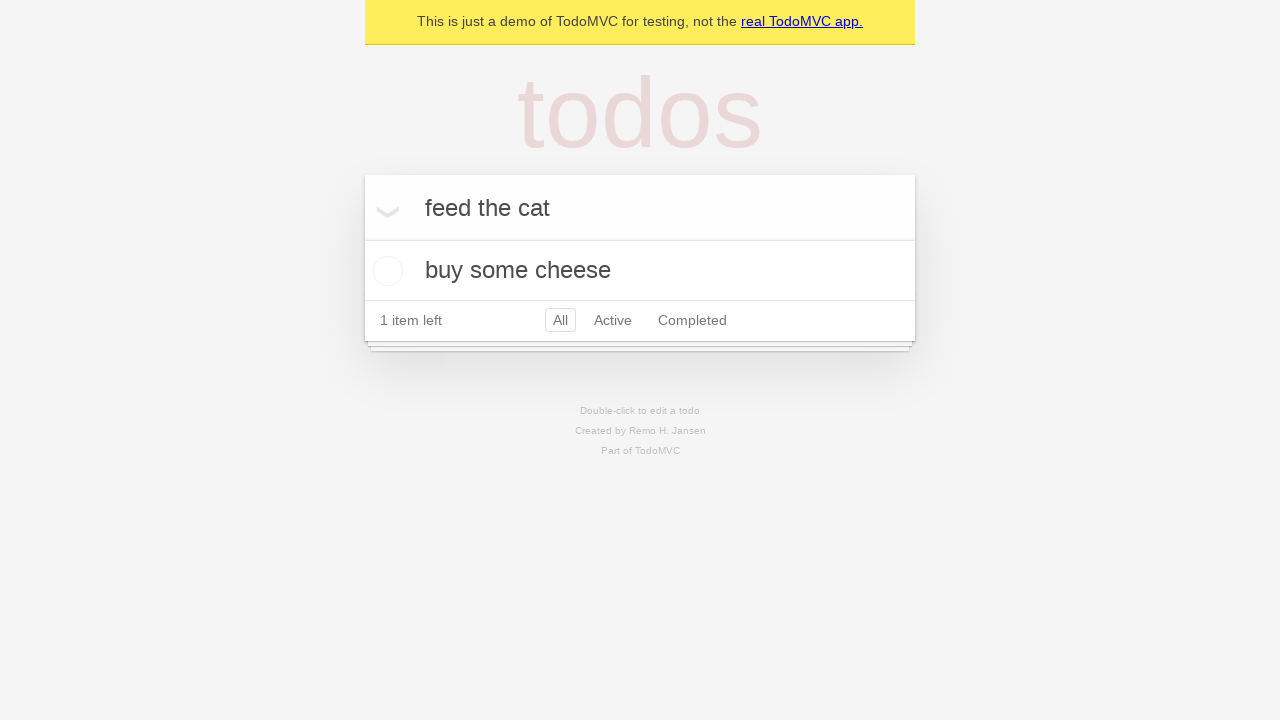

Pressed Enter to create second todo item on internal:attr=[placeholder="What needs to be done?"i]
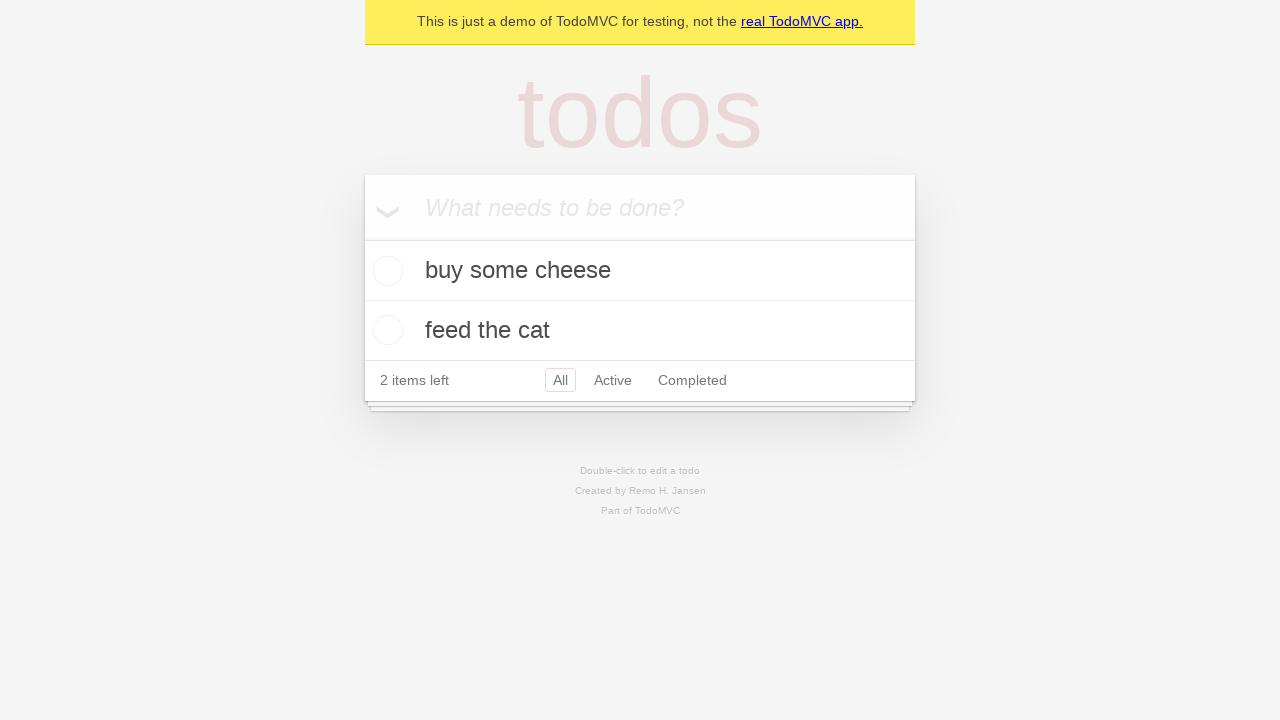

Todo counter updated to display 2 items
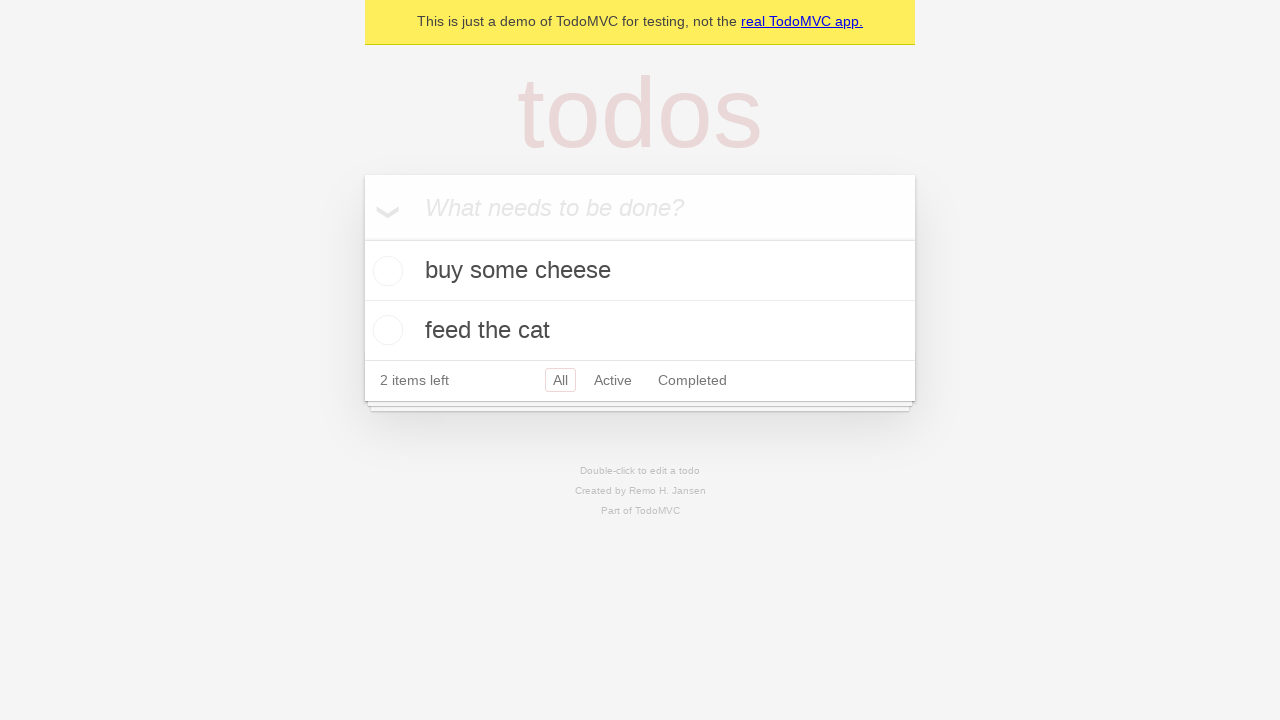

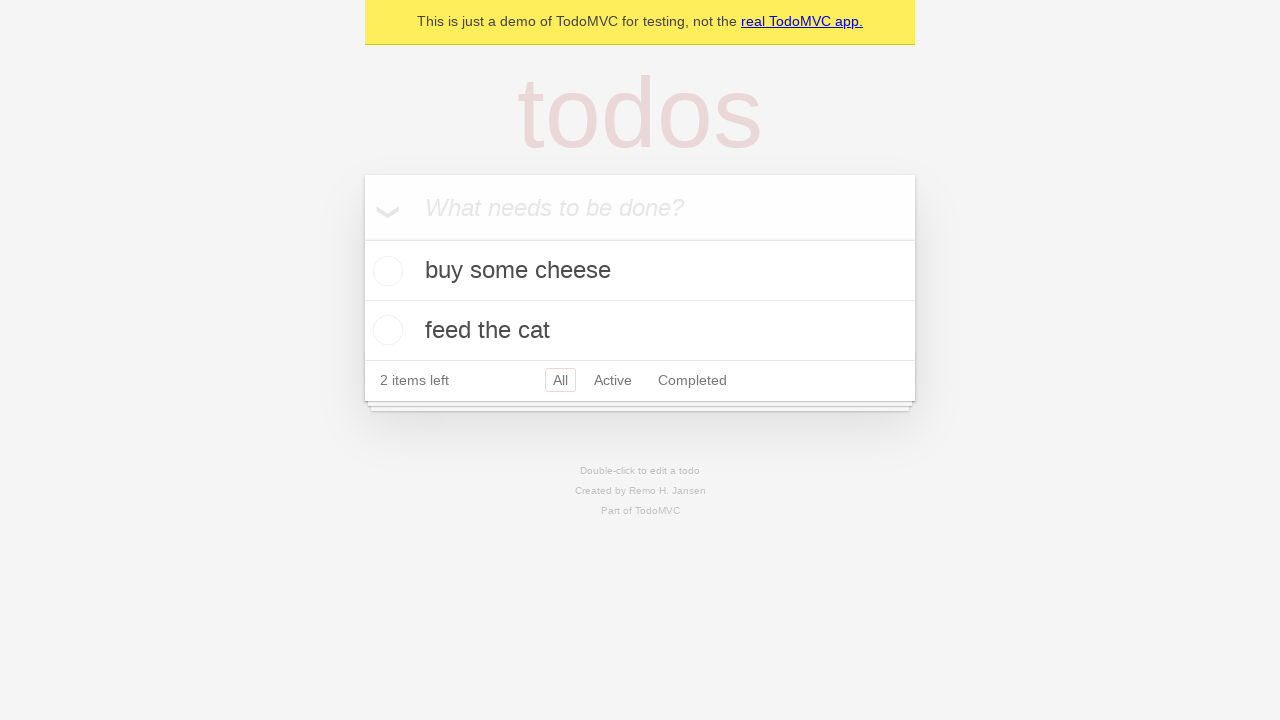